Tests right-click context menu functionality by right-clicking an element, selecting an option from the context menu, and handling an alert

Starting URL: https://swisnl.github.io/jQuery-contextMenu/demo.html

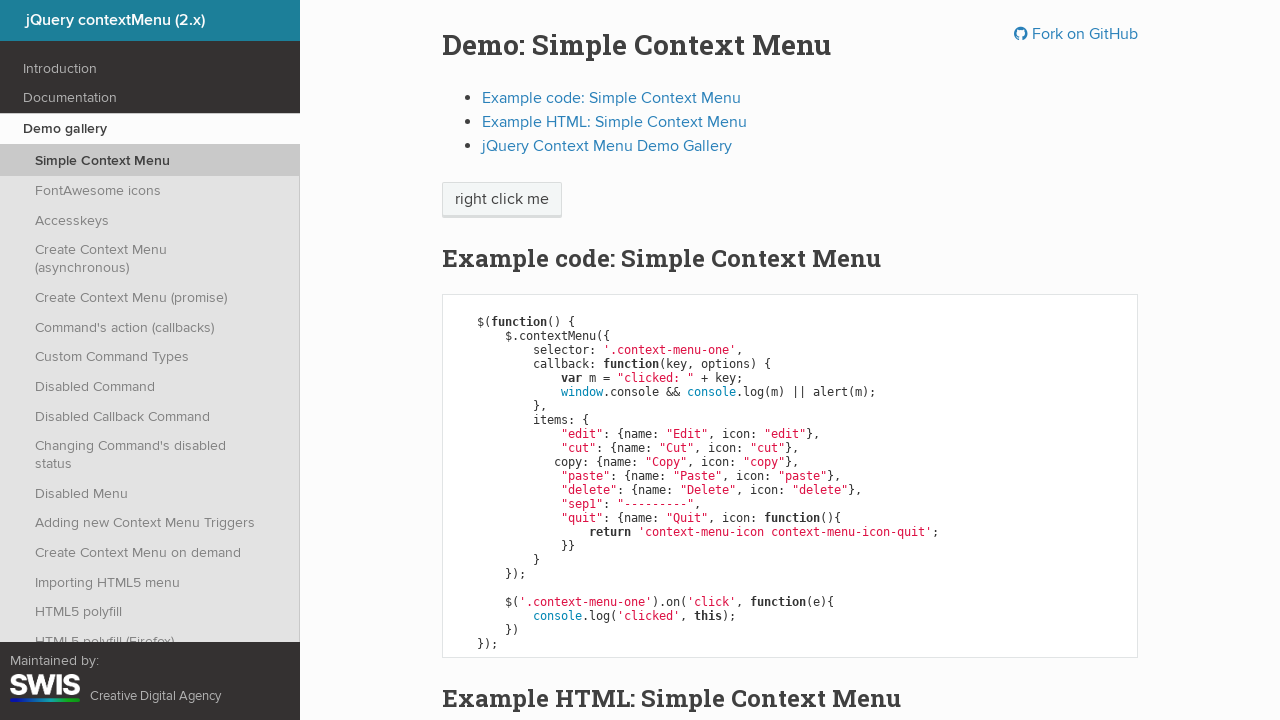

Located the 'right click me' element
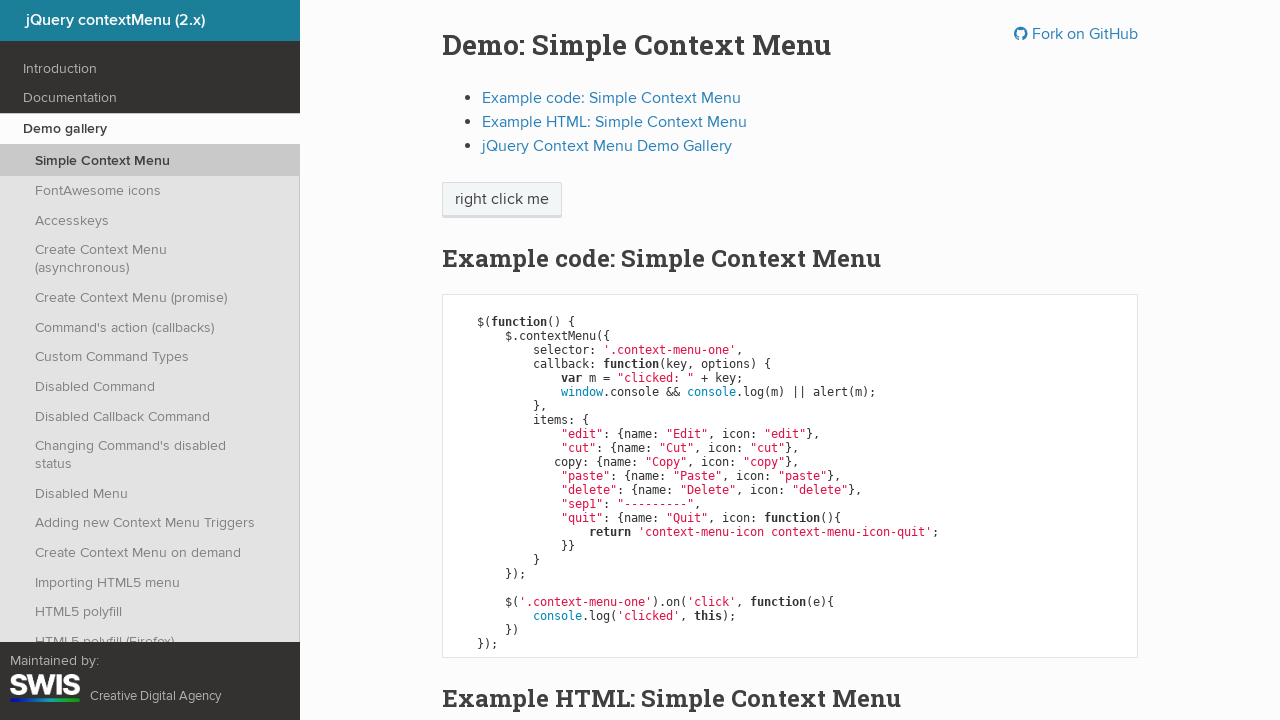

Right-clicked on the element to open context menu at (502, 200) on xpath=//span[text()='right click me']
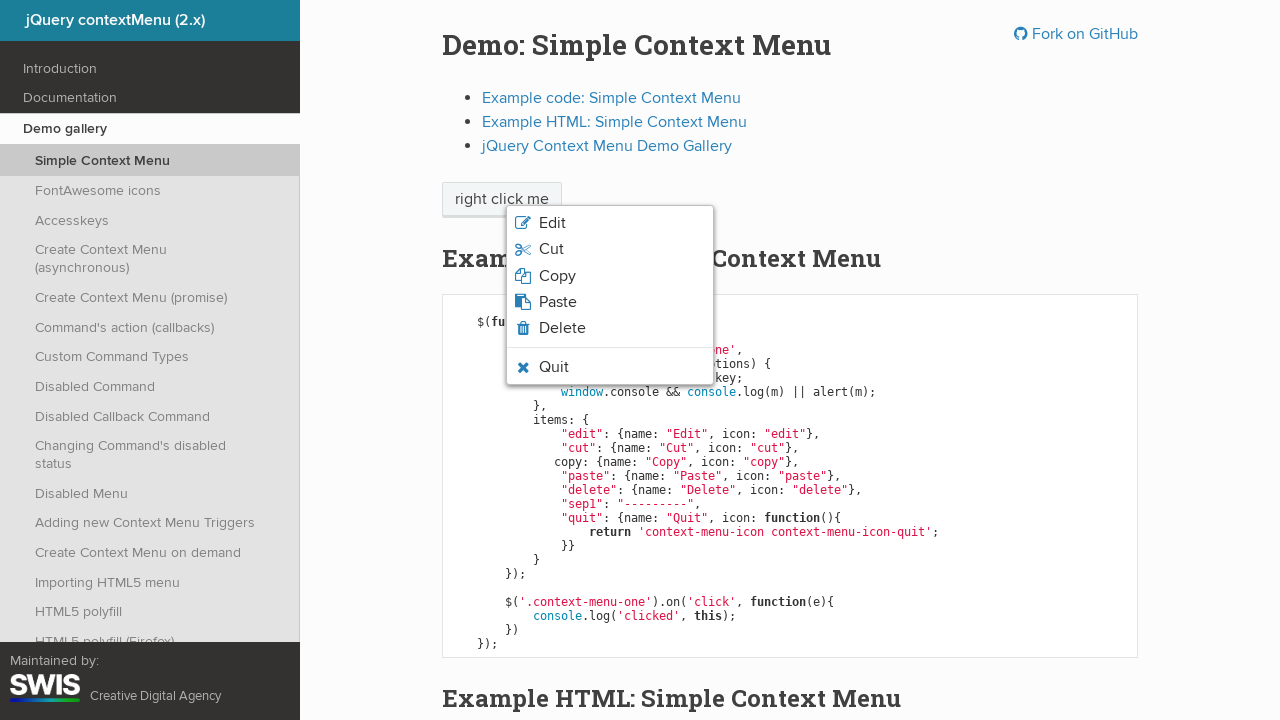

Clicked 'Quit' option from context menu at (554, 367) on xpath=//span[text()='Quit']
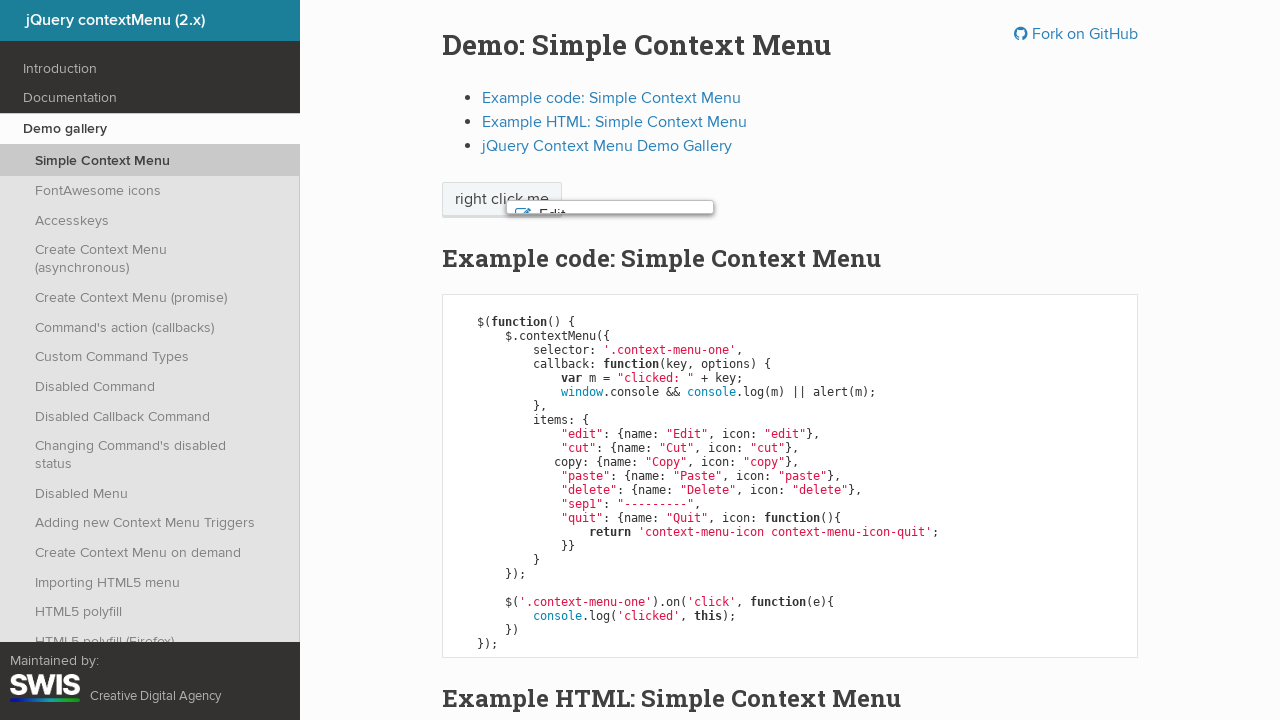

Alert dialog accepted
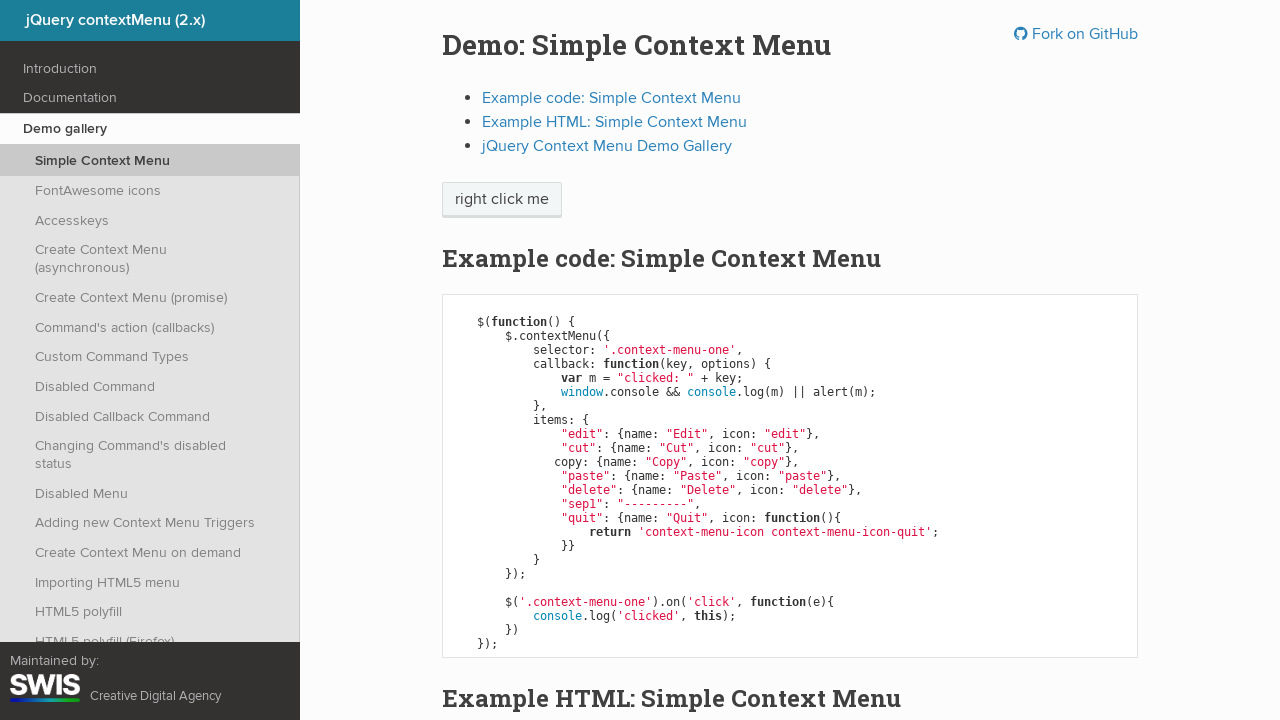

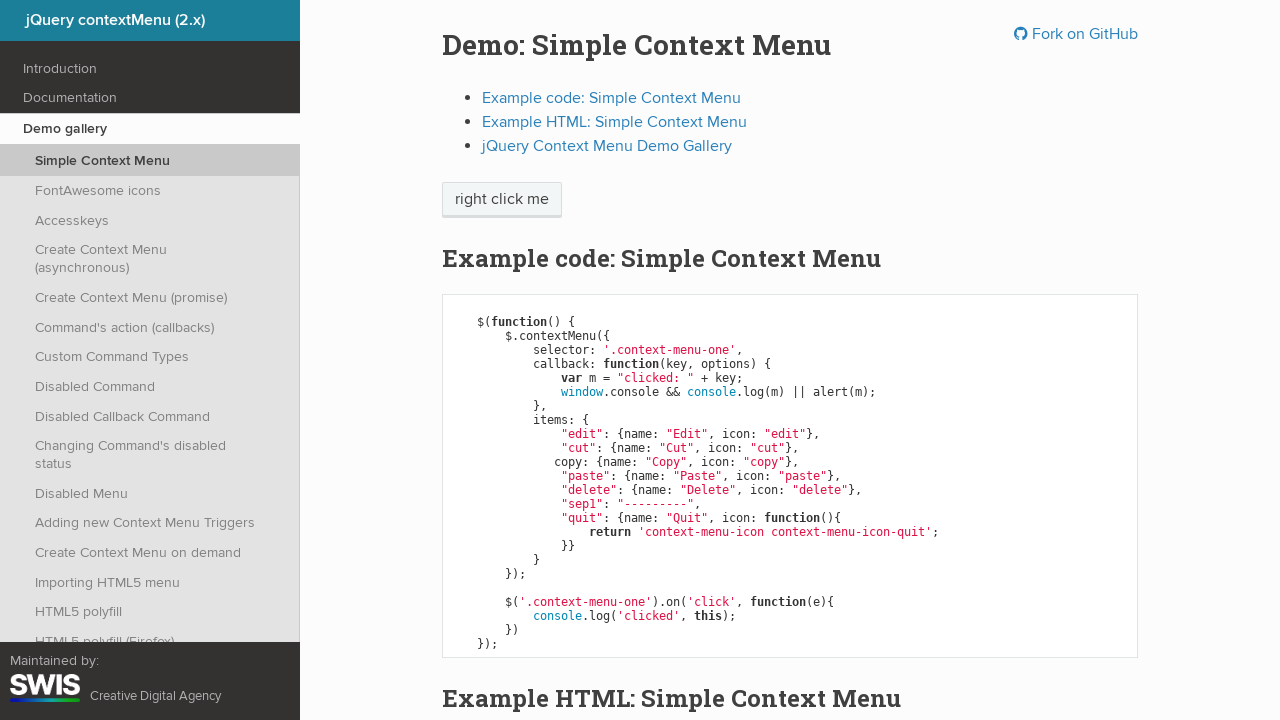